Tests a form that requires calculating the sum of two displayed numbers and selecting the result from a dropdown menu before submitting

Starting URL: https://suninjuly.github.io/selects1.html

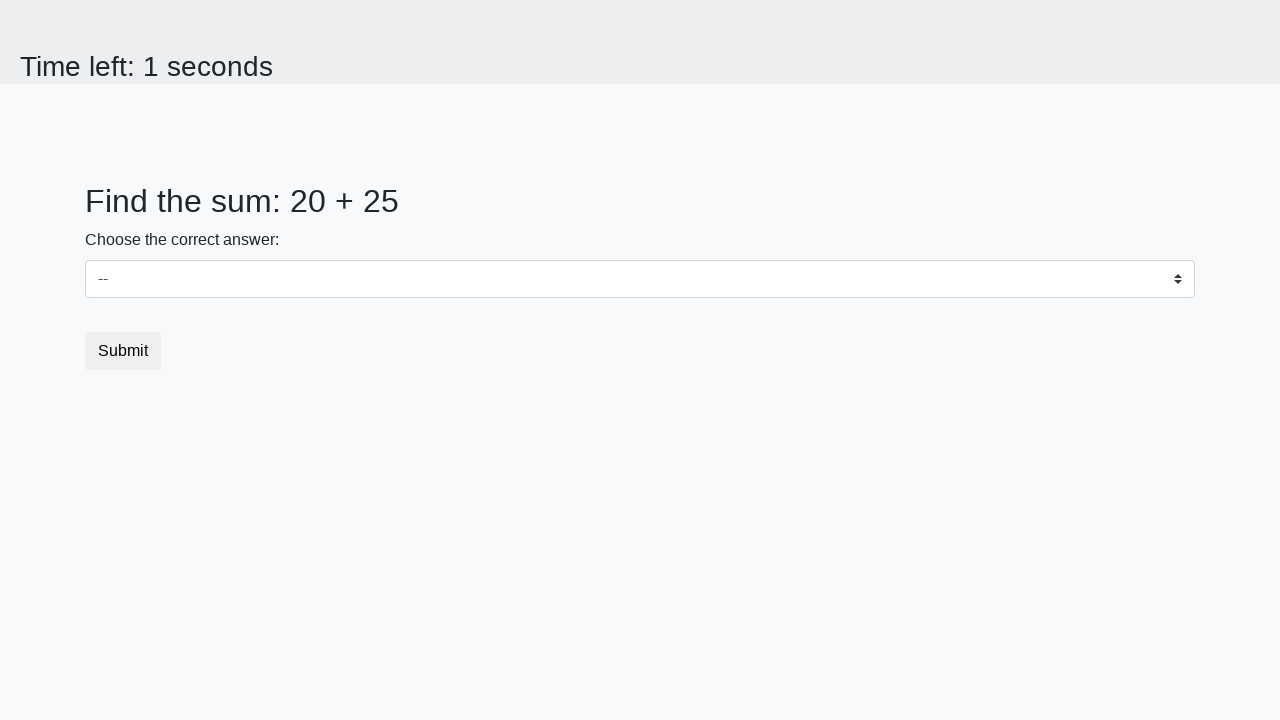

Navigated to form page
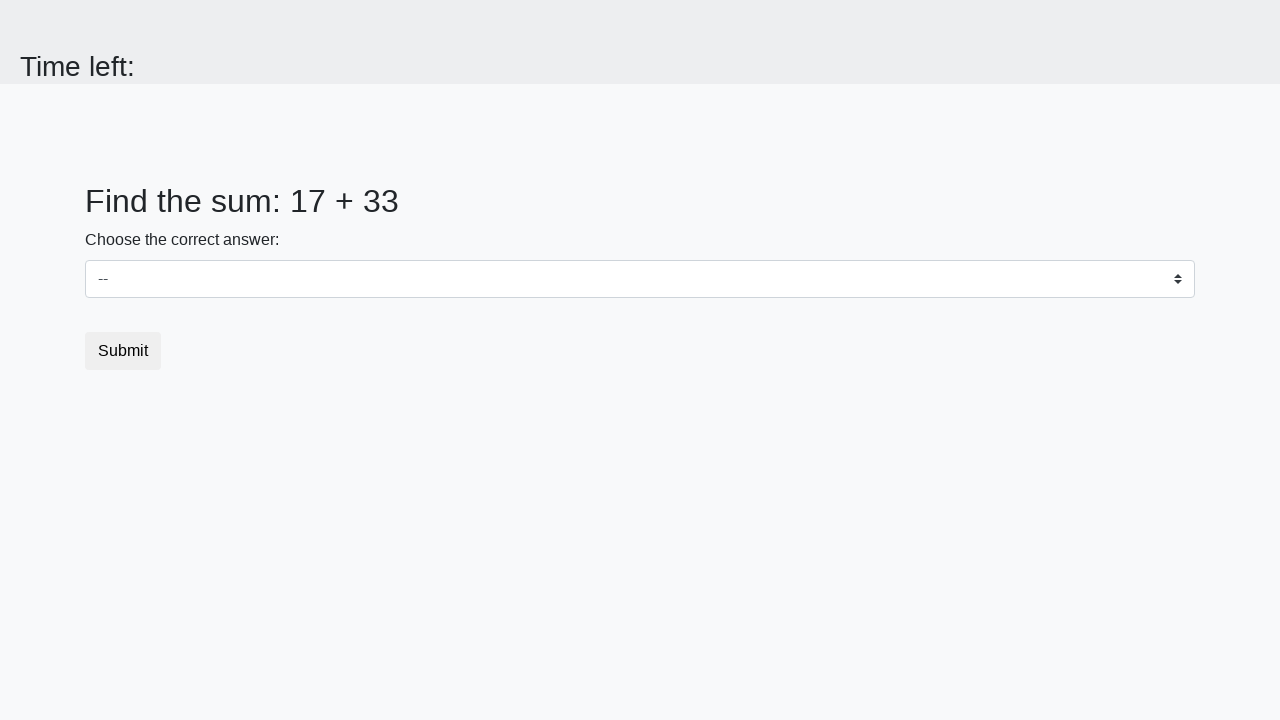

Extracted first number from page
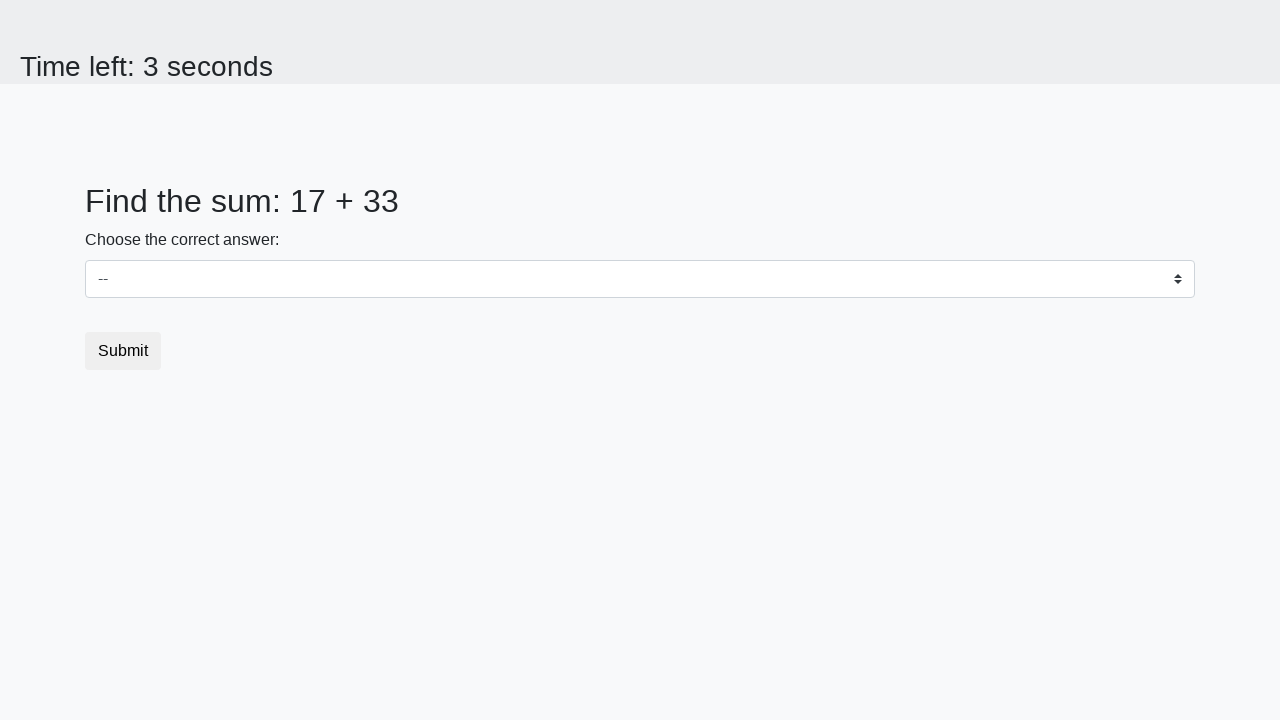

Extracted second number from page
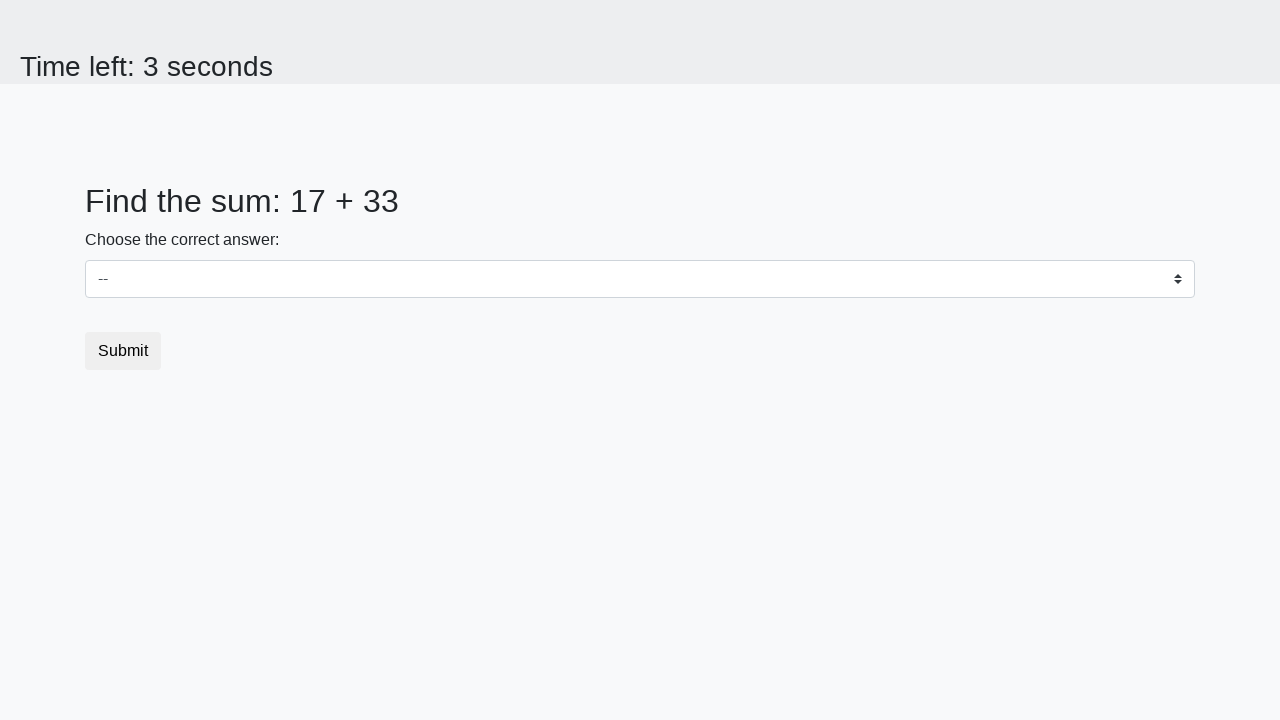

Calculated sum: 17 + 33 = 50
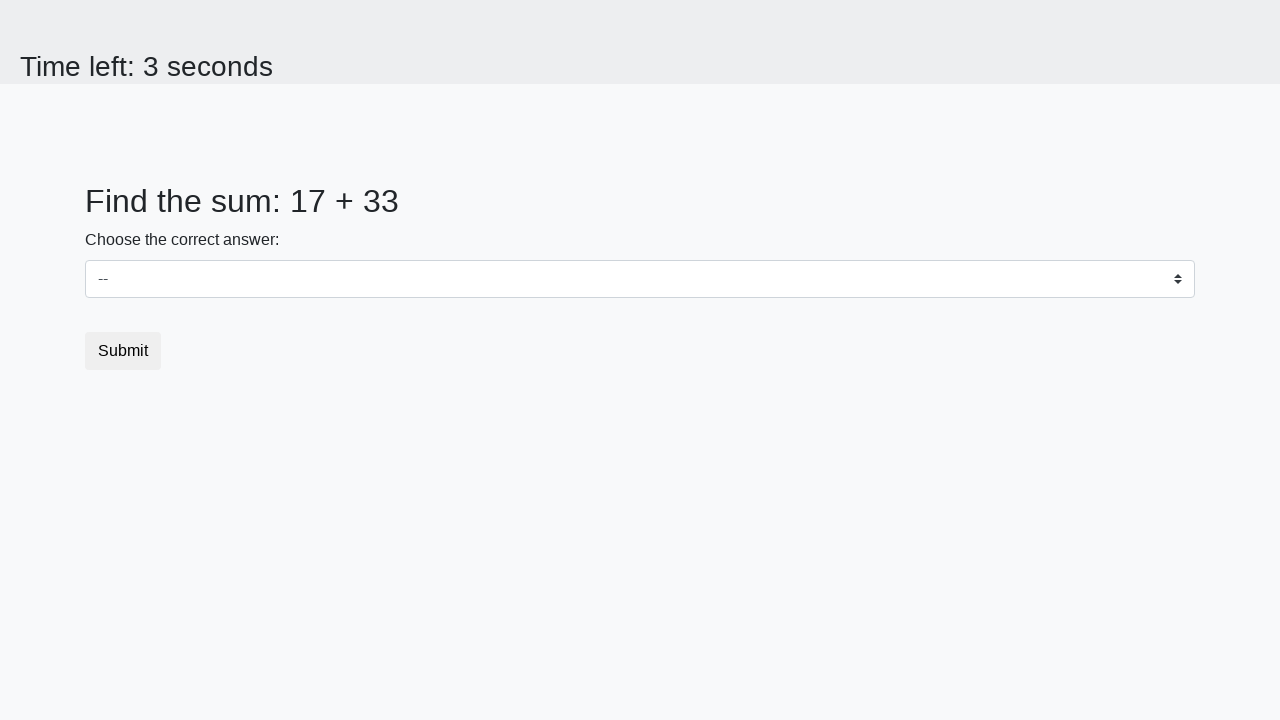

Selected dropdown option with value 50 on select
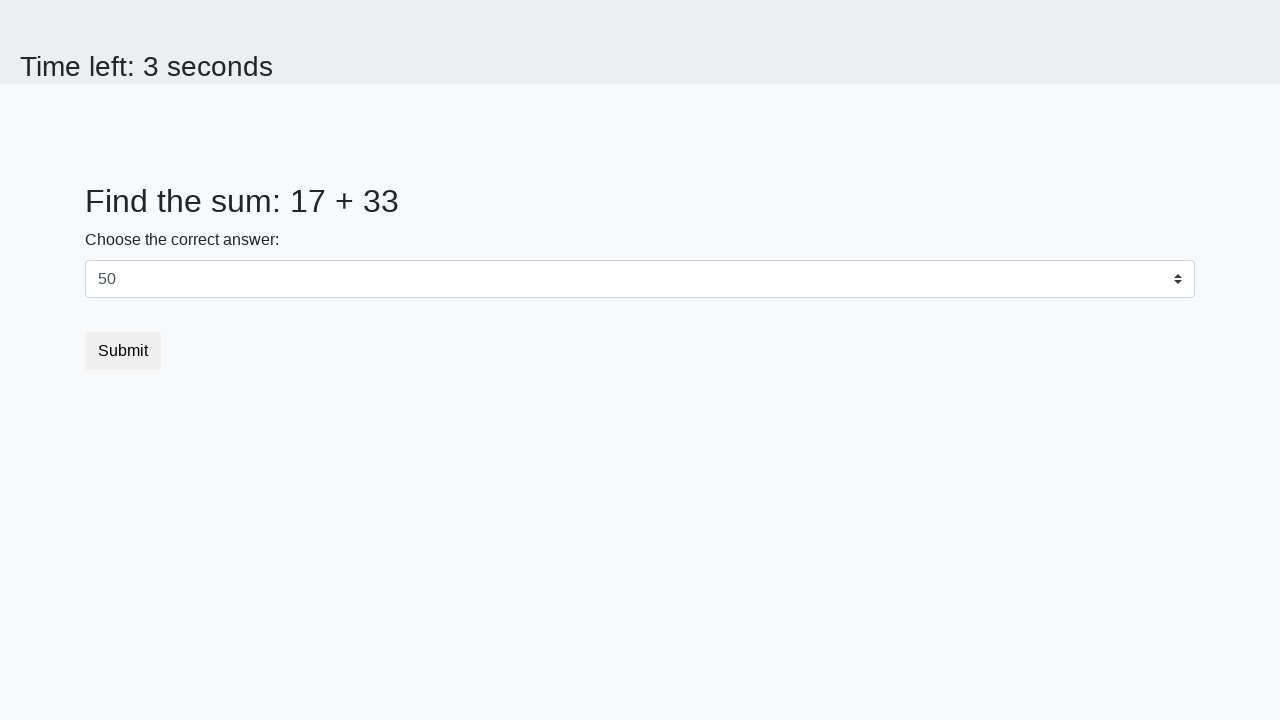

Clicked submit button to submit form at (123, 351) on button
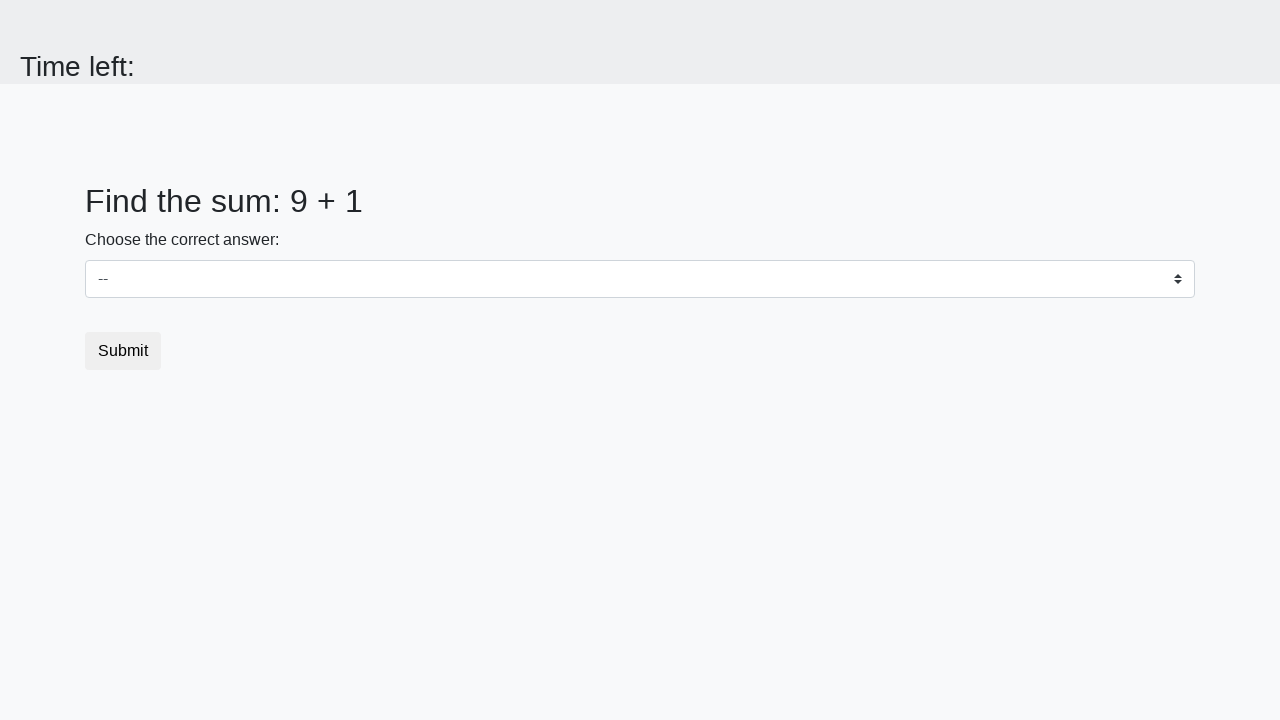

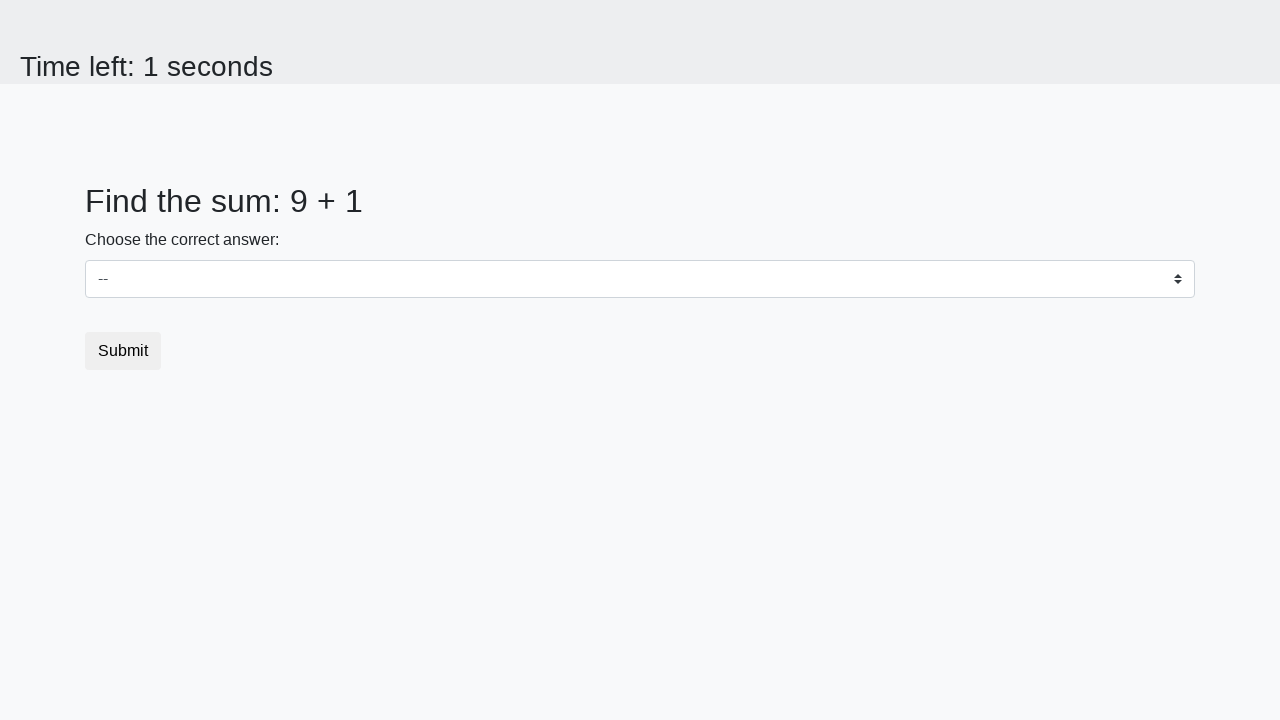